Extracts a value from an element attribute, performs a mathematical calculation, and submits a form with the result along with checkbox and radio button selections

Starting URL: http://suninjuly.github.io/get_attribute.html

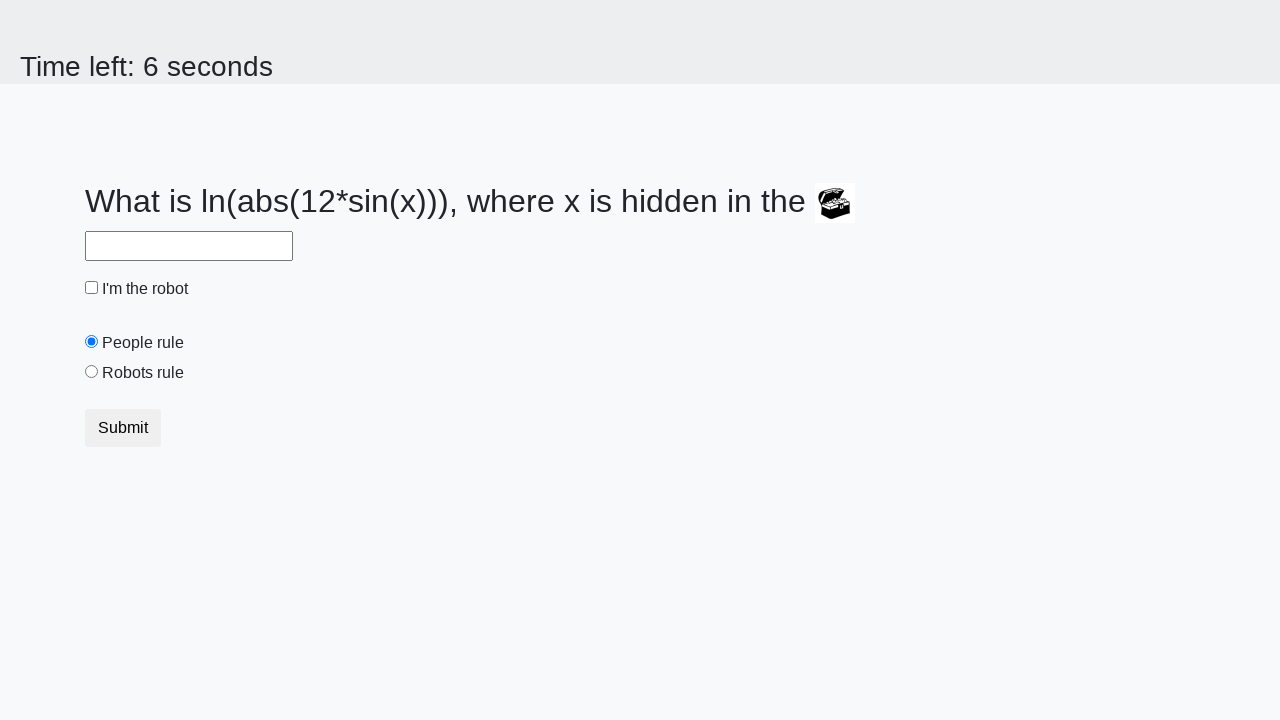

Located treasure element
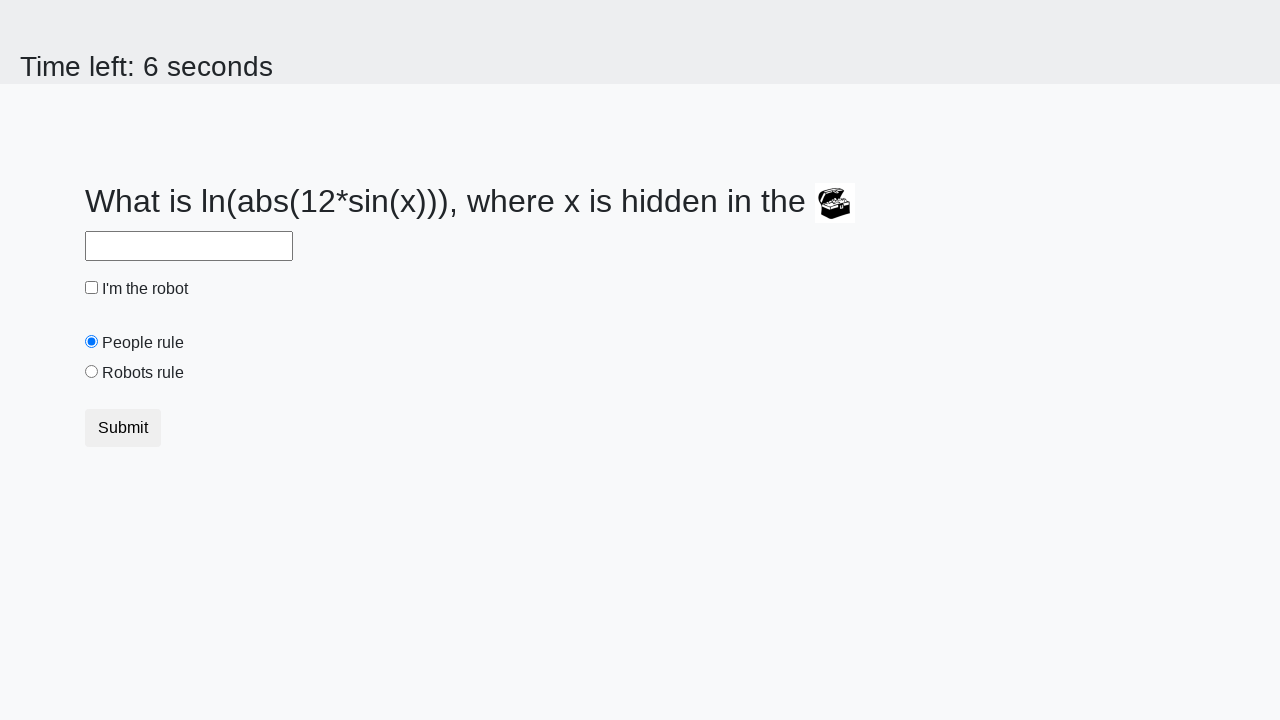

Extracted valuex attribute from treasure element
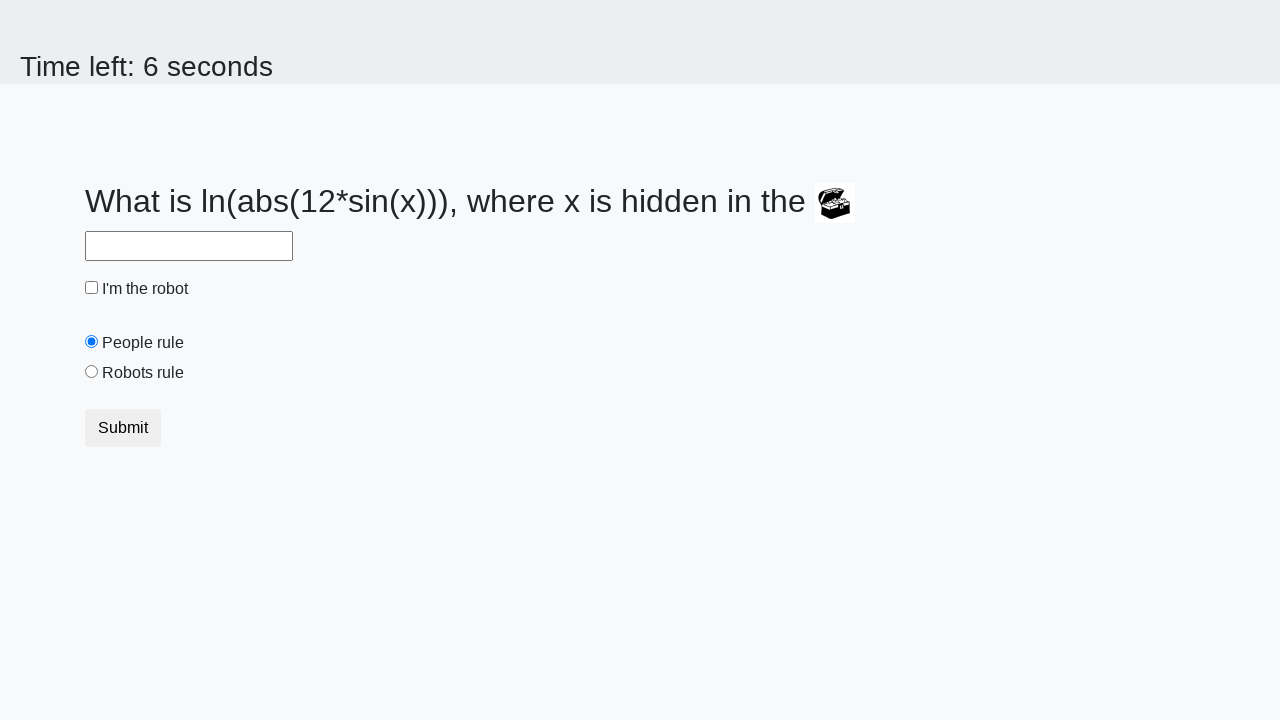

Performed mathematical calculation: log(abs(12*sin(x)))
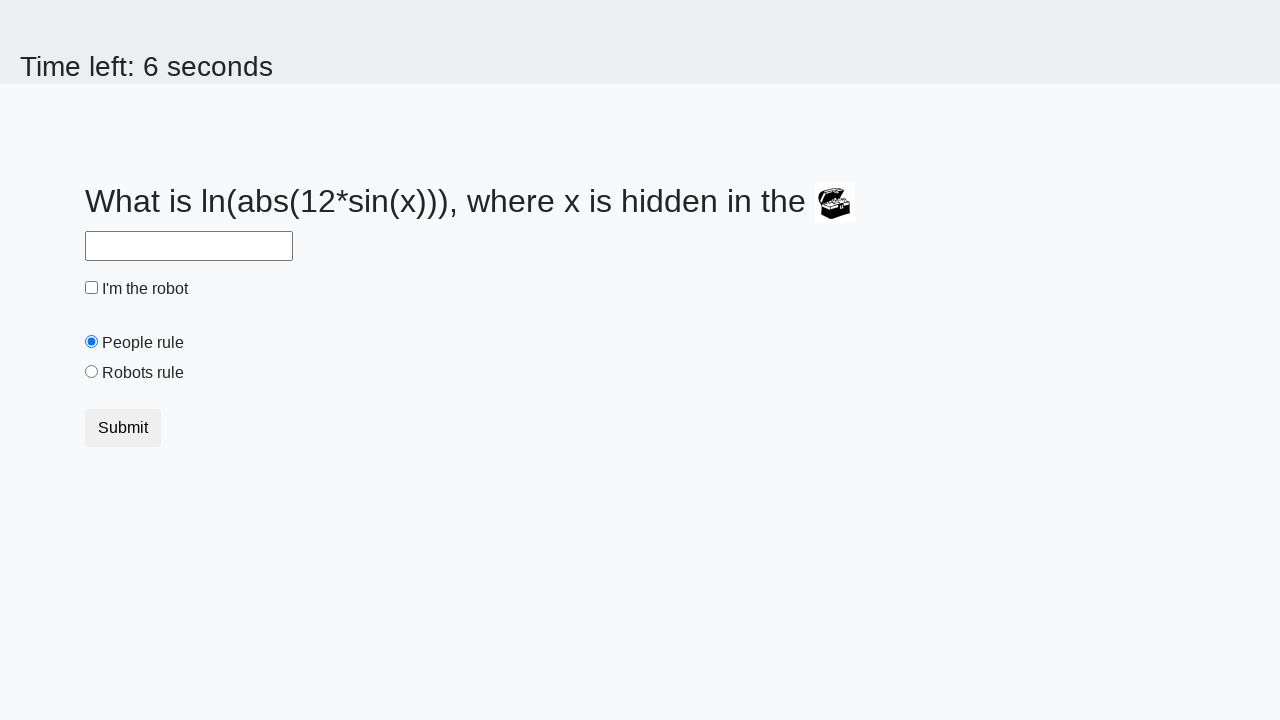

Filled answer field with calculated value on #answer
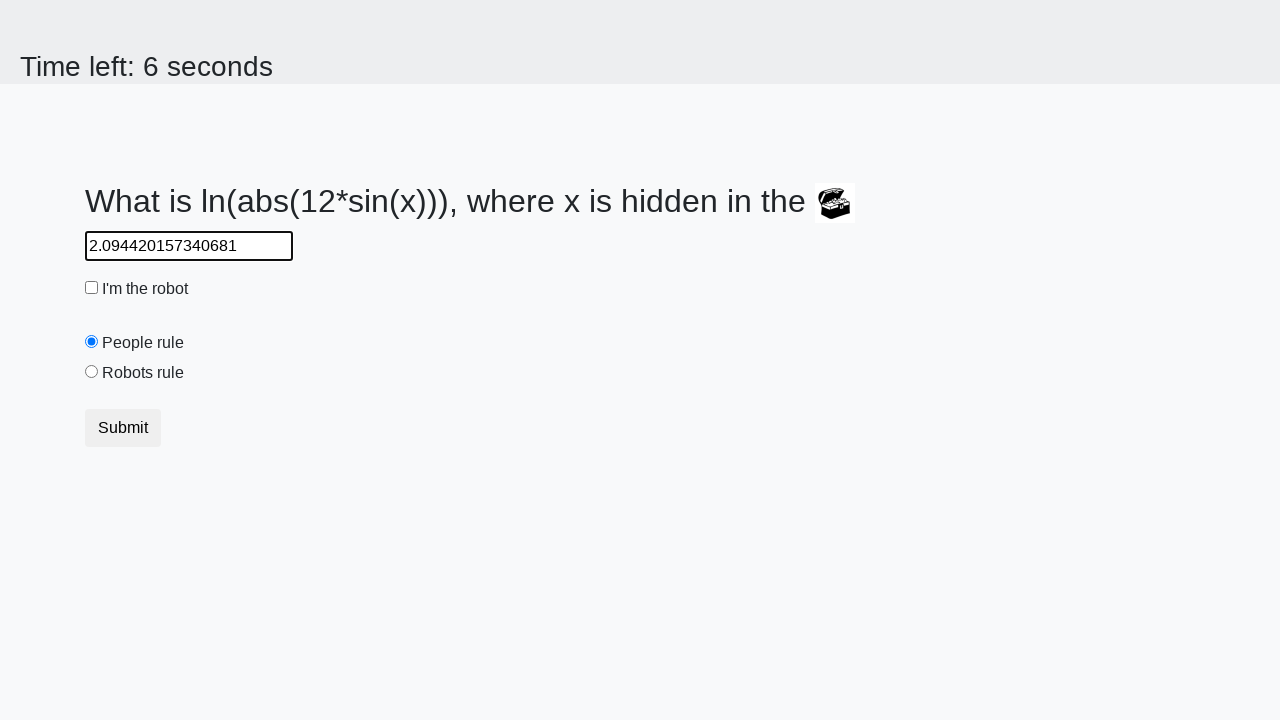

Clicked robot checkbox at (92, 288) on #robotCheckbox
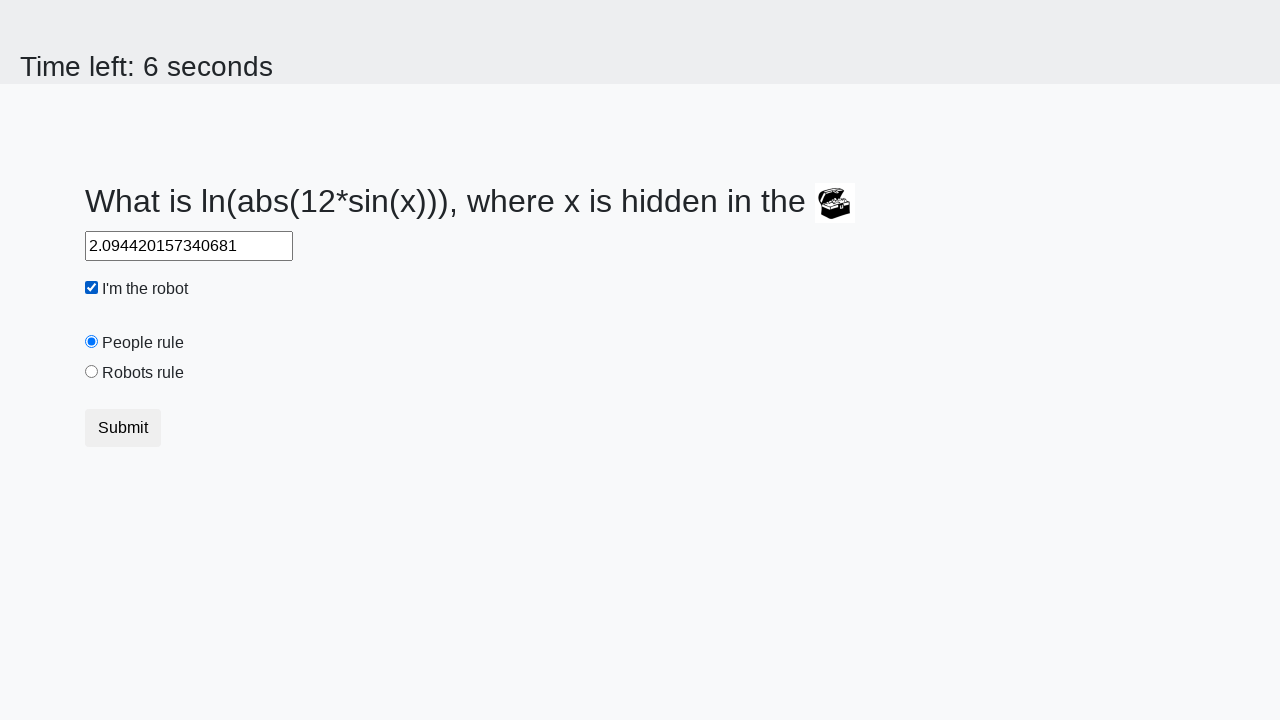

Clicked robots rule radio button at (92, 372) on #robotsRule
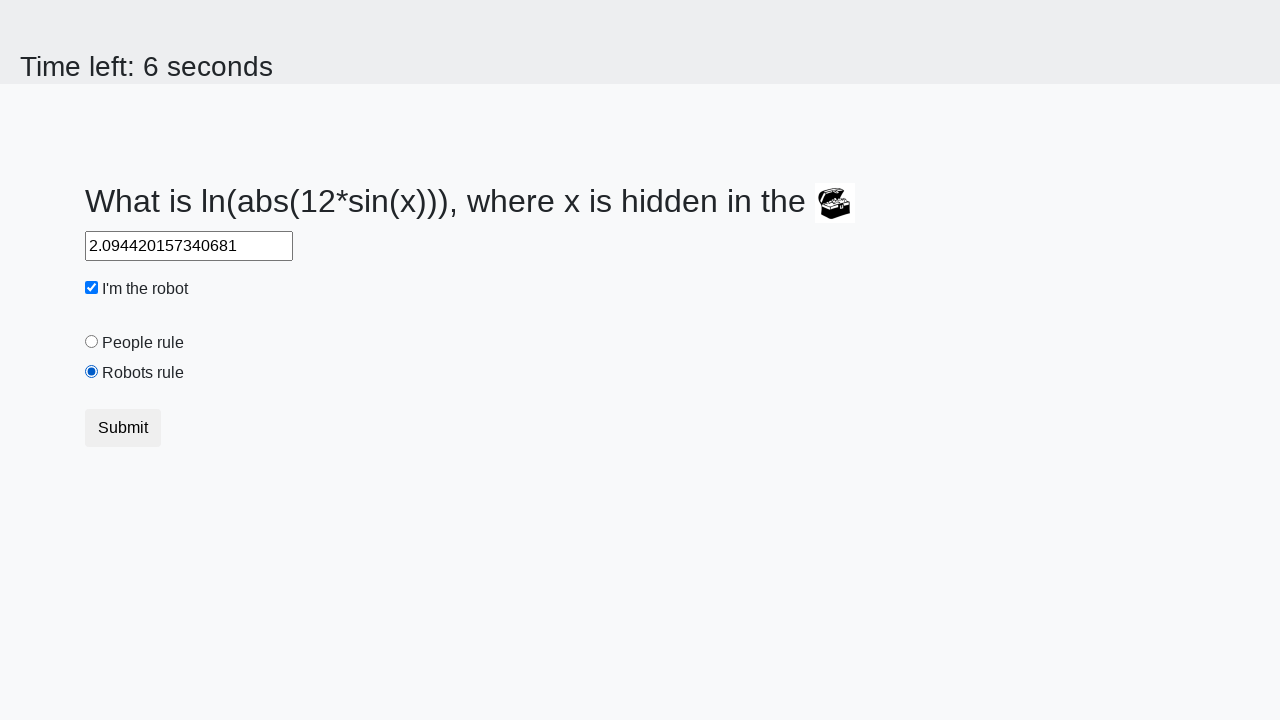

Clicked submit button to submit form at (123, 428) on .btn
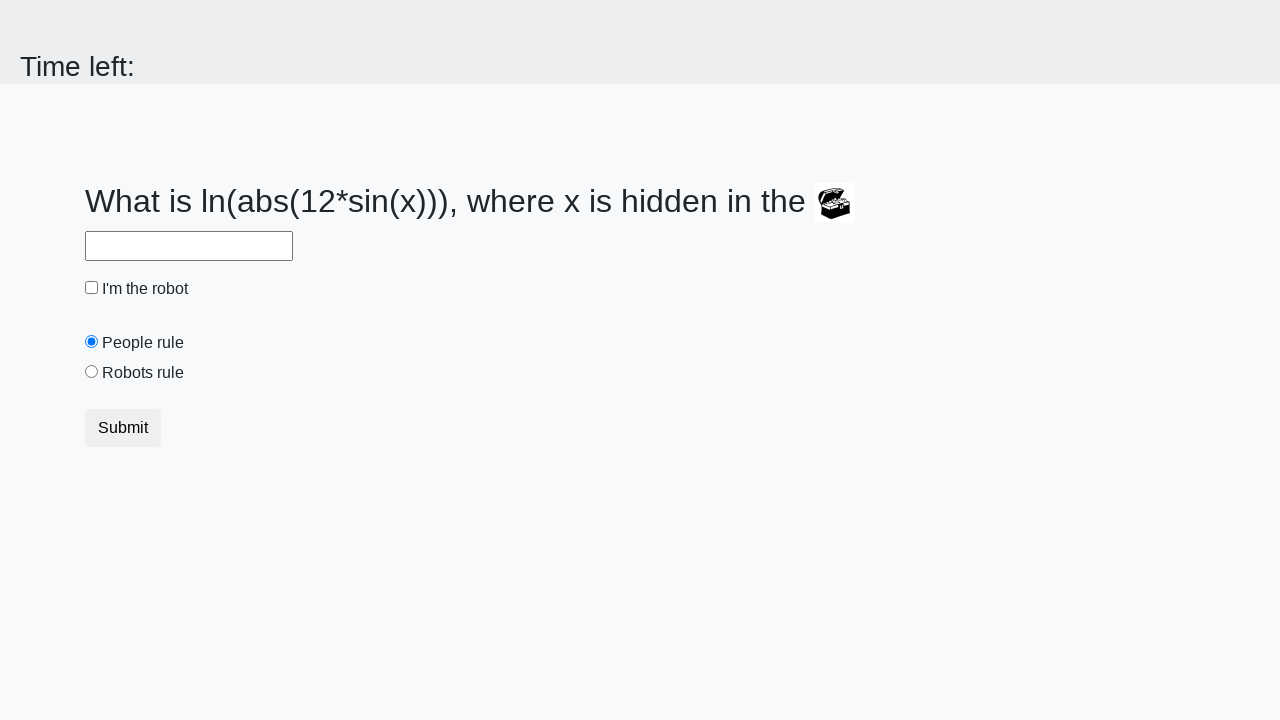

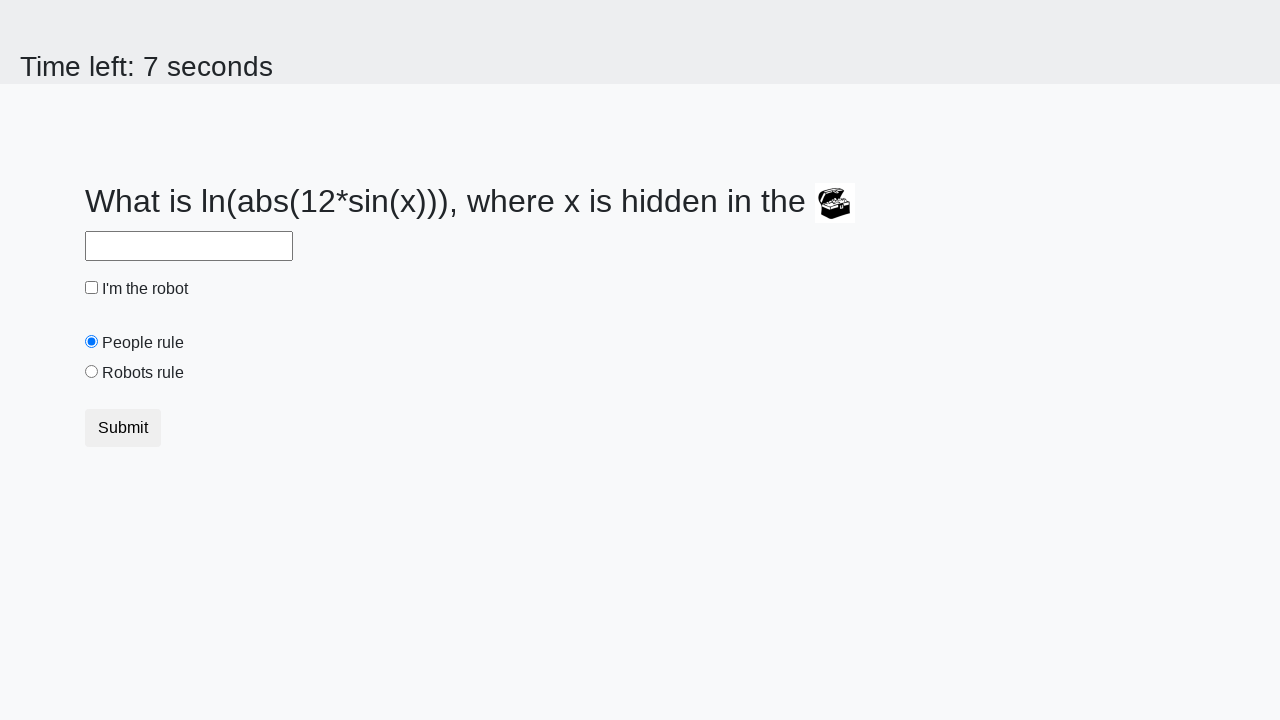